Tests handling of JavaScript prompt popup by switching to iframe, triggering the prompt, entering text, and dismissing it

Starting URL: https://www.w3schools.com/js/tryit.asp?filename=tryjs_prompt

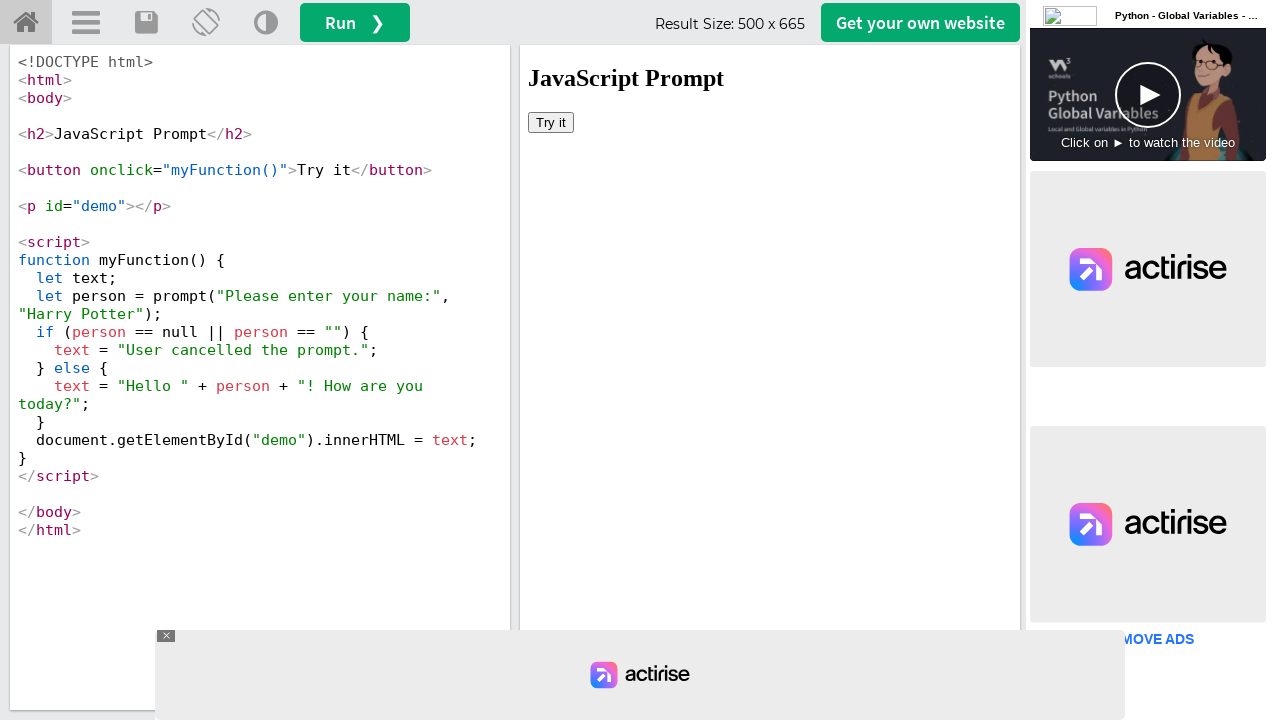

Located iframe#iframeResult containing the prompt demo
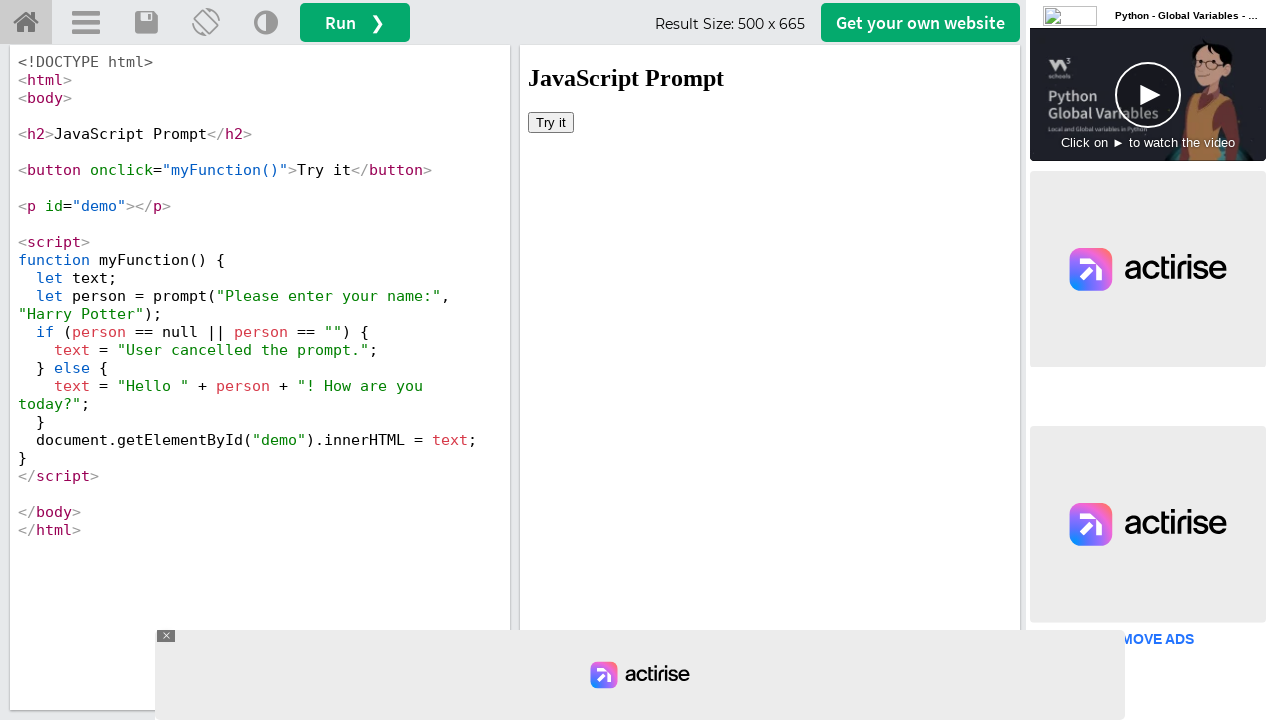

Clicked 'Try it' button to trigger the prompt at (551, 122) on iframe#iframeResult >> internal:control=enter-frame >> xpath=//button[text()='Tr
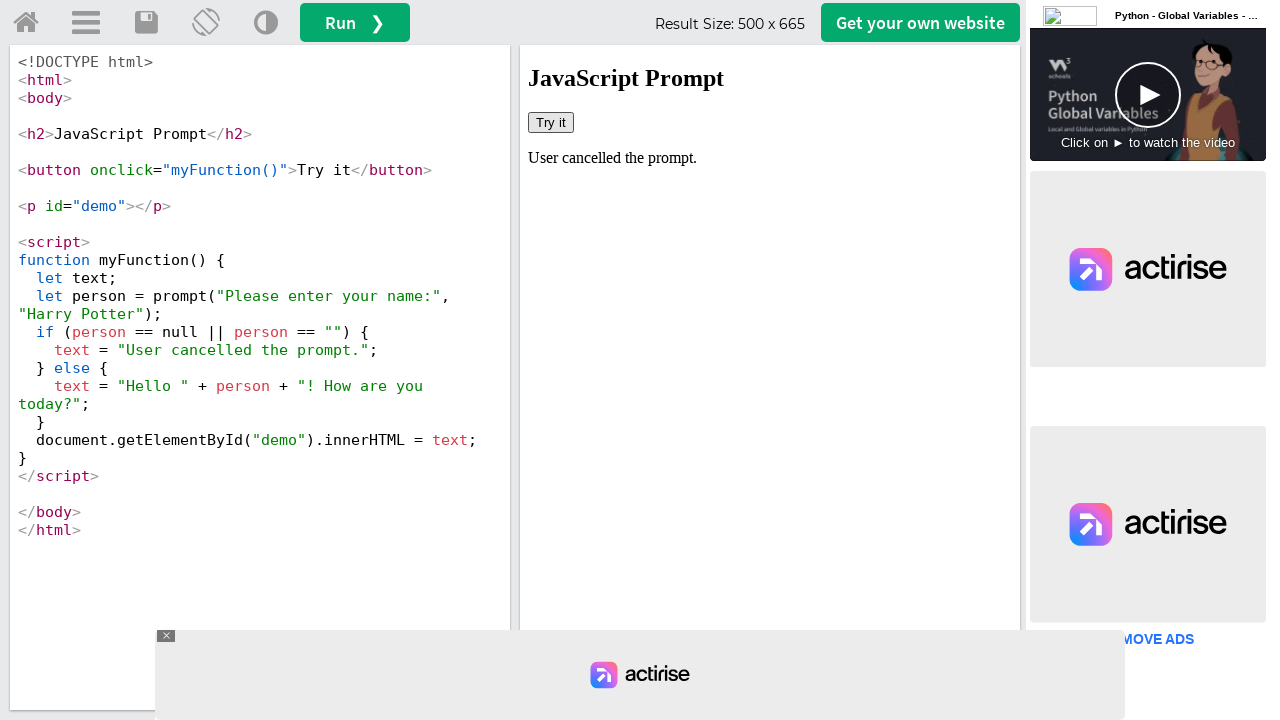

Set up dialog handler to dismiss prompts
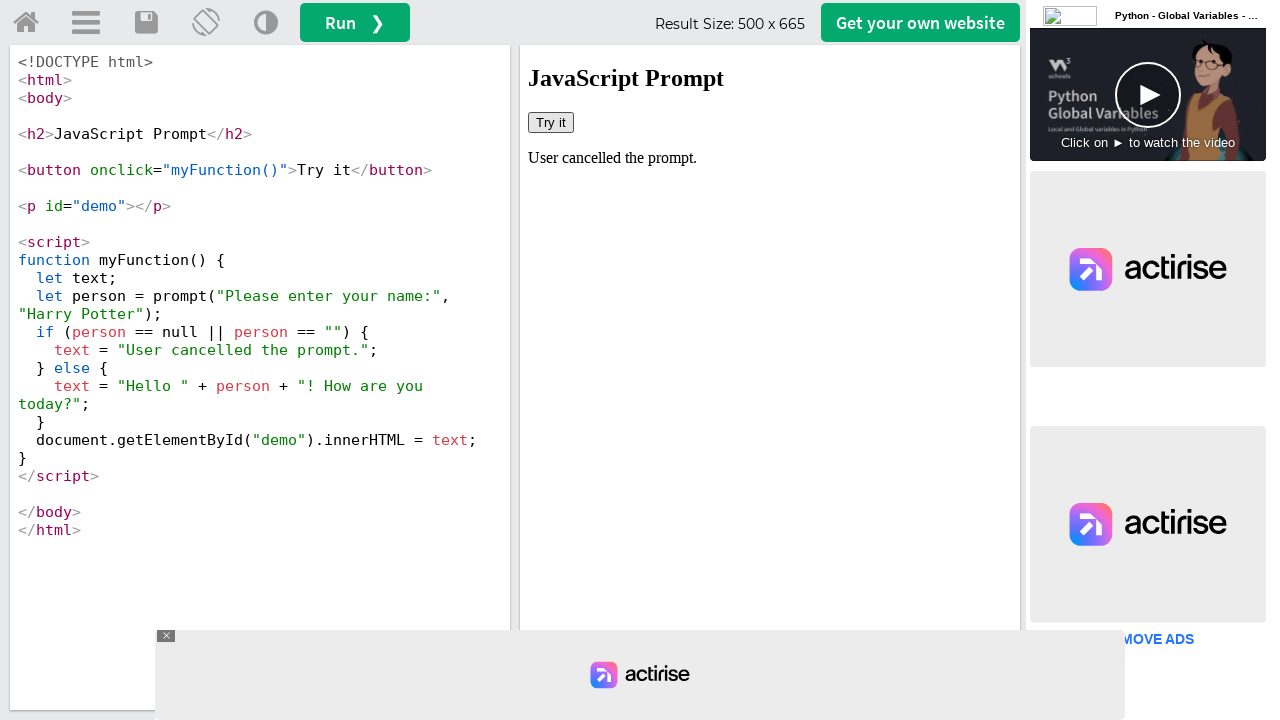

Clicked 'Try it' button again to trigger prompt and dismiss it at (551, 122) on iframe#iframeResult >> internal:control=enter-frame >> xpath=//button[text()='Tr
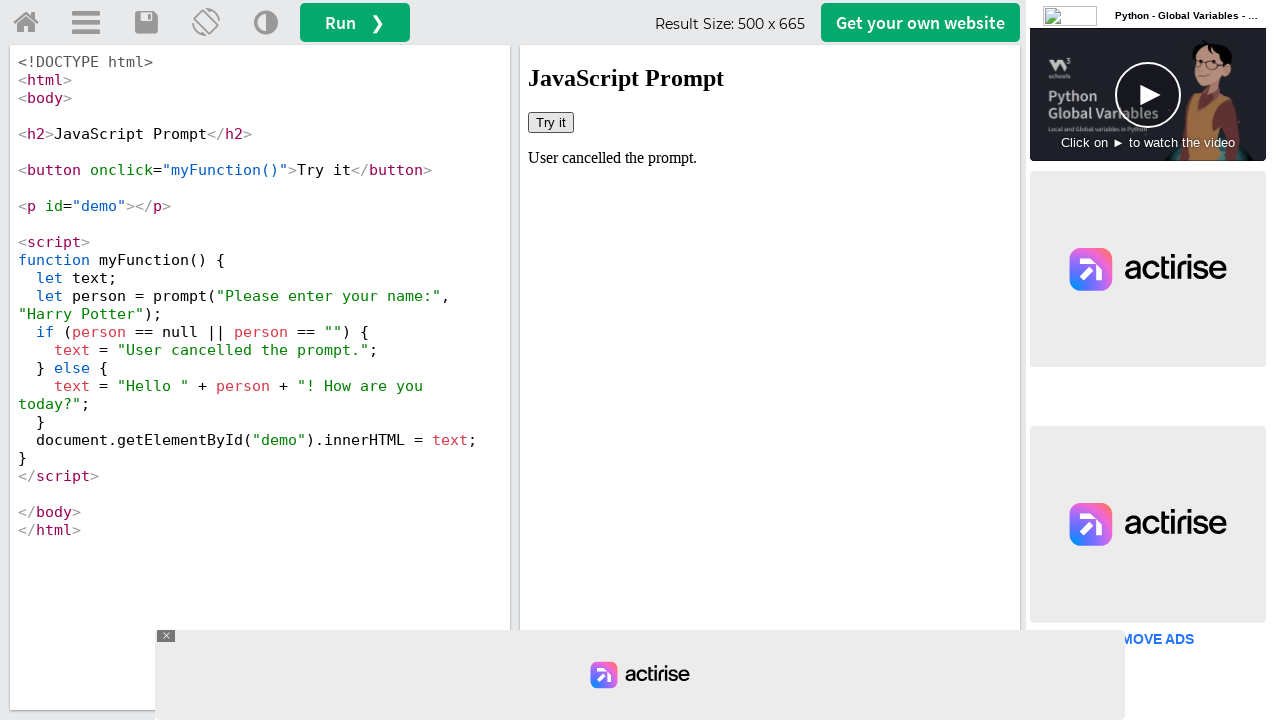

Set up dialog handler to accept prompts with text 'selenium practice'
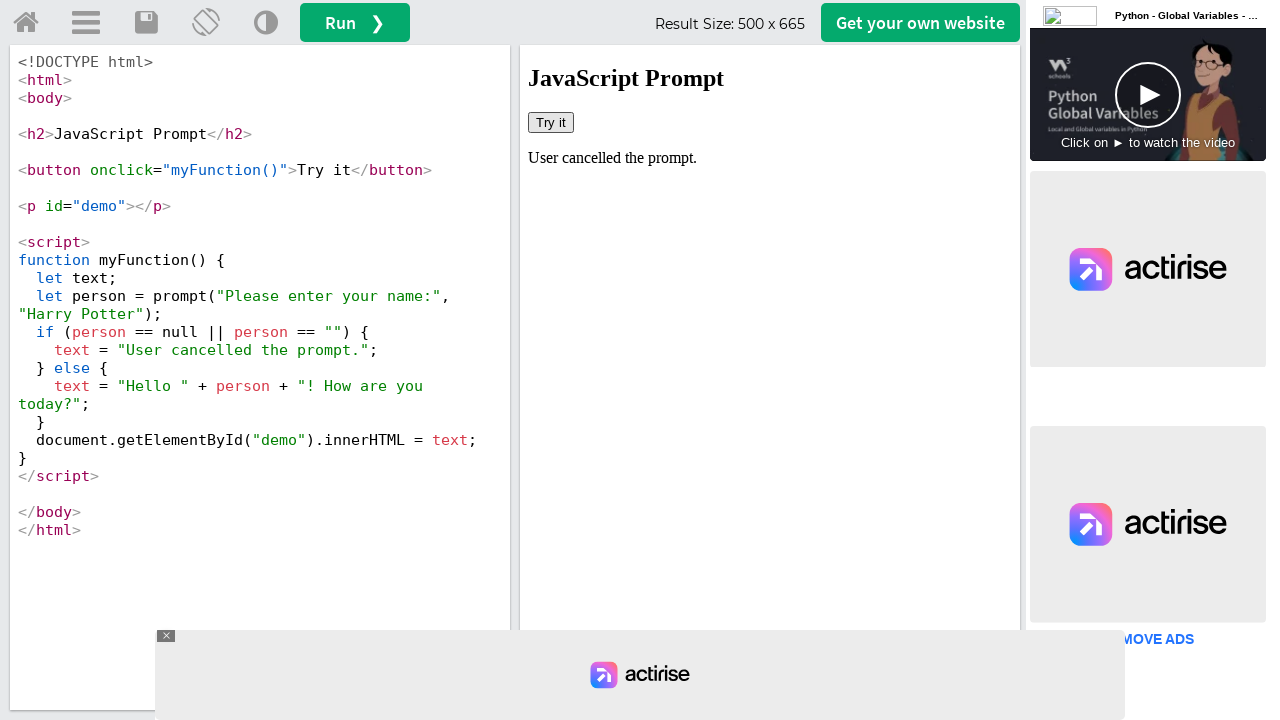

Clicked 'Try it' button to trigger prompt and accept it with input text at (551, 122) on iframe#iframeResult >> internal:control=enter-frame >> xpath=//button[text()='Tr
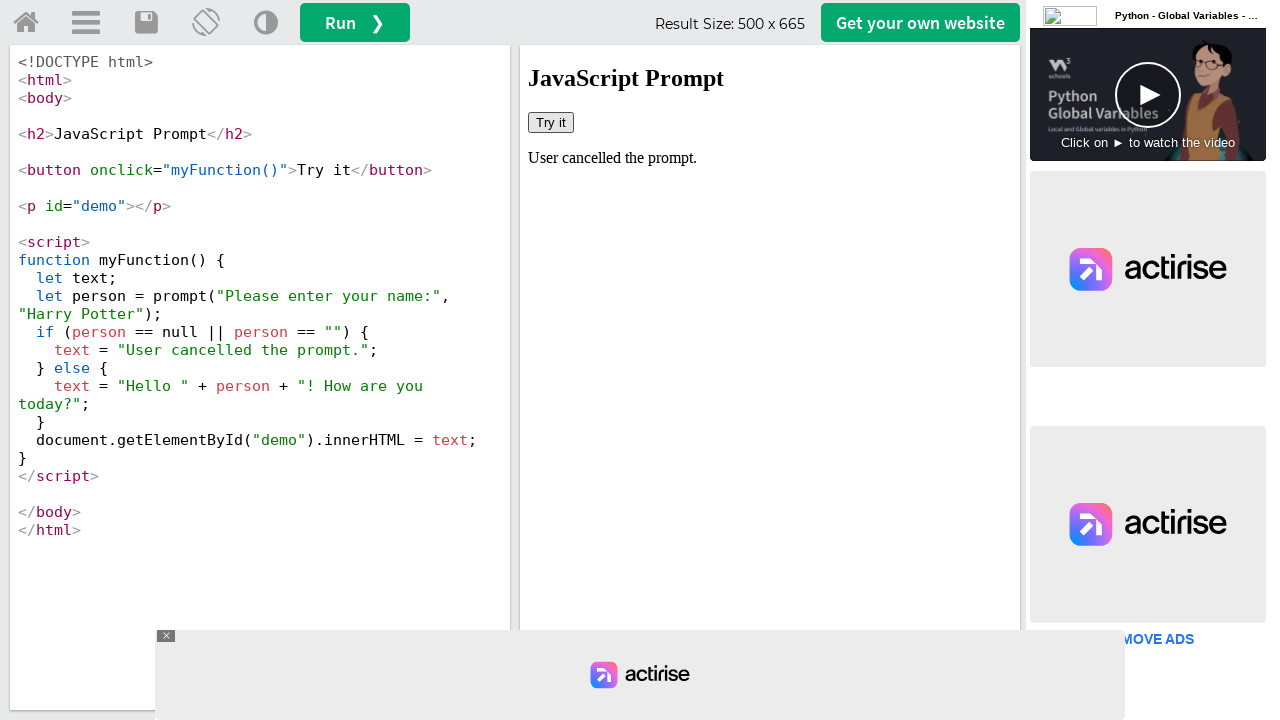

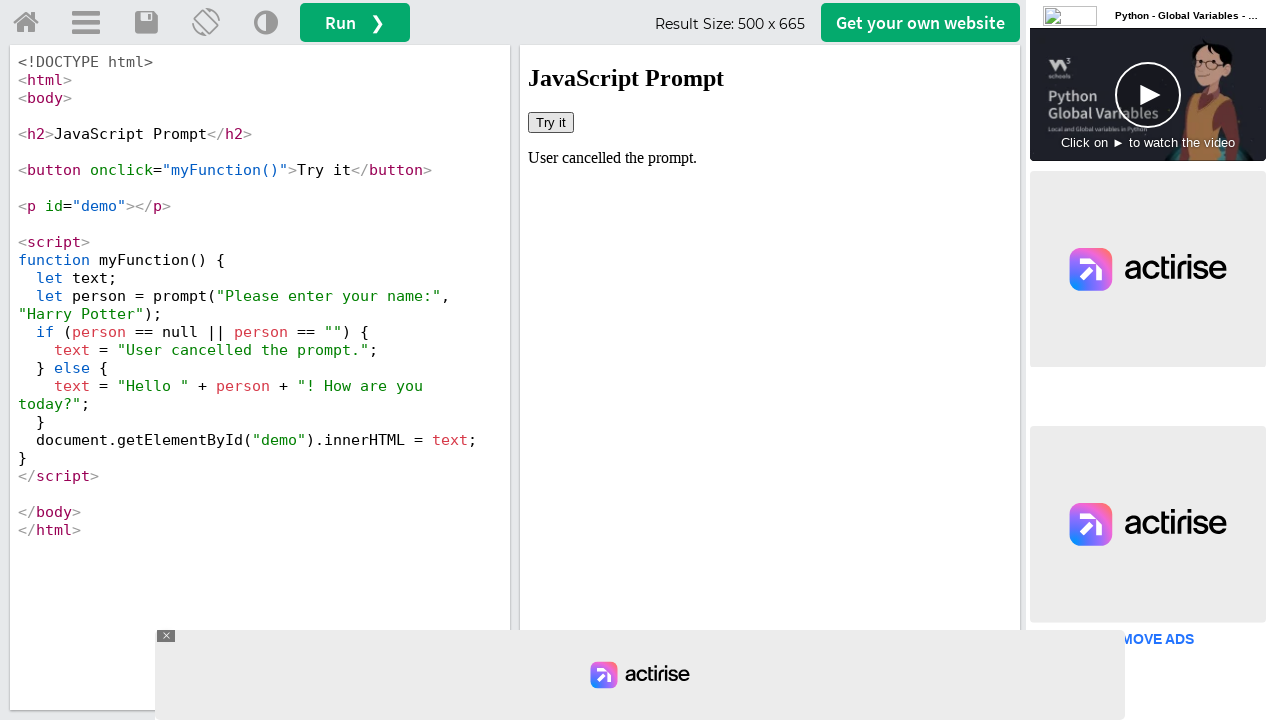